Tests checkbox interactions on a flight booking form by checking the selection state and clicking a checkbox

Starting URL: https://rahulshettyacademy.com/dropdownsPractise/

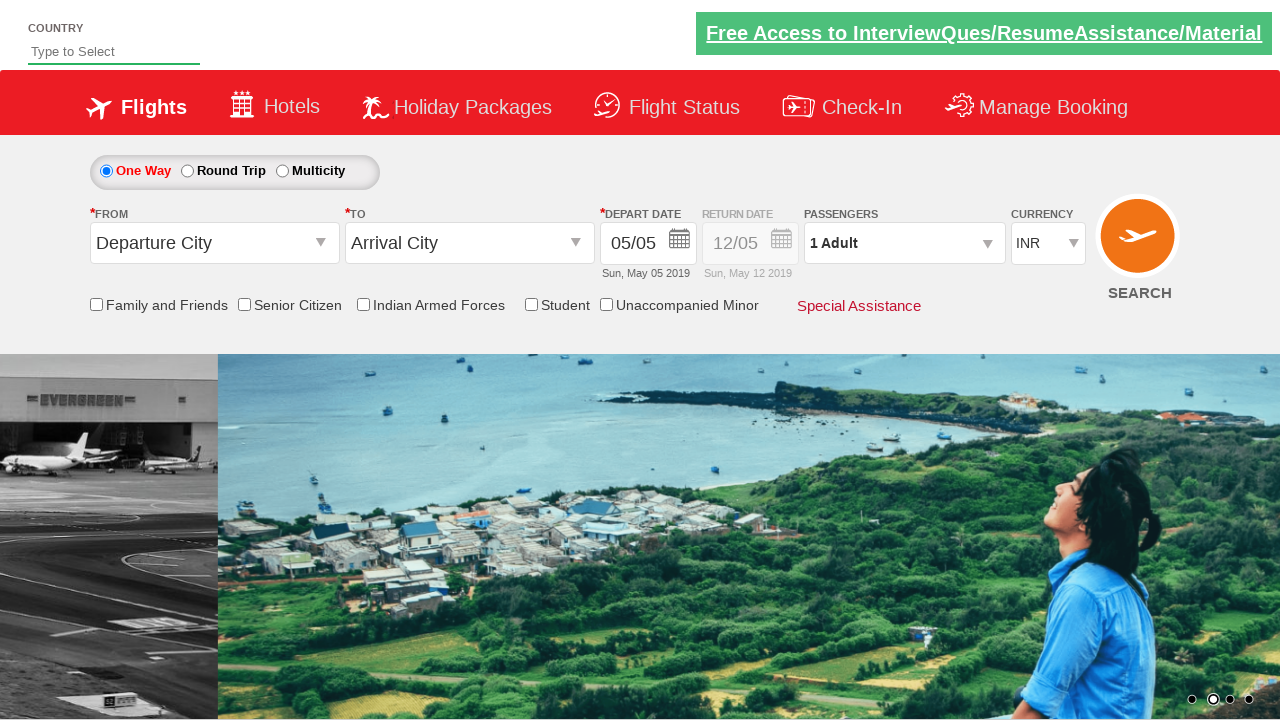

Checked initial state of friends and family checkbox
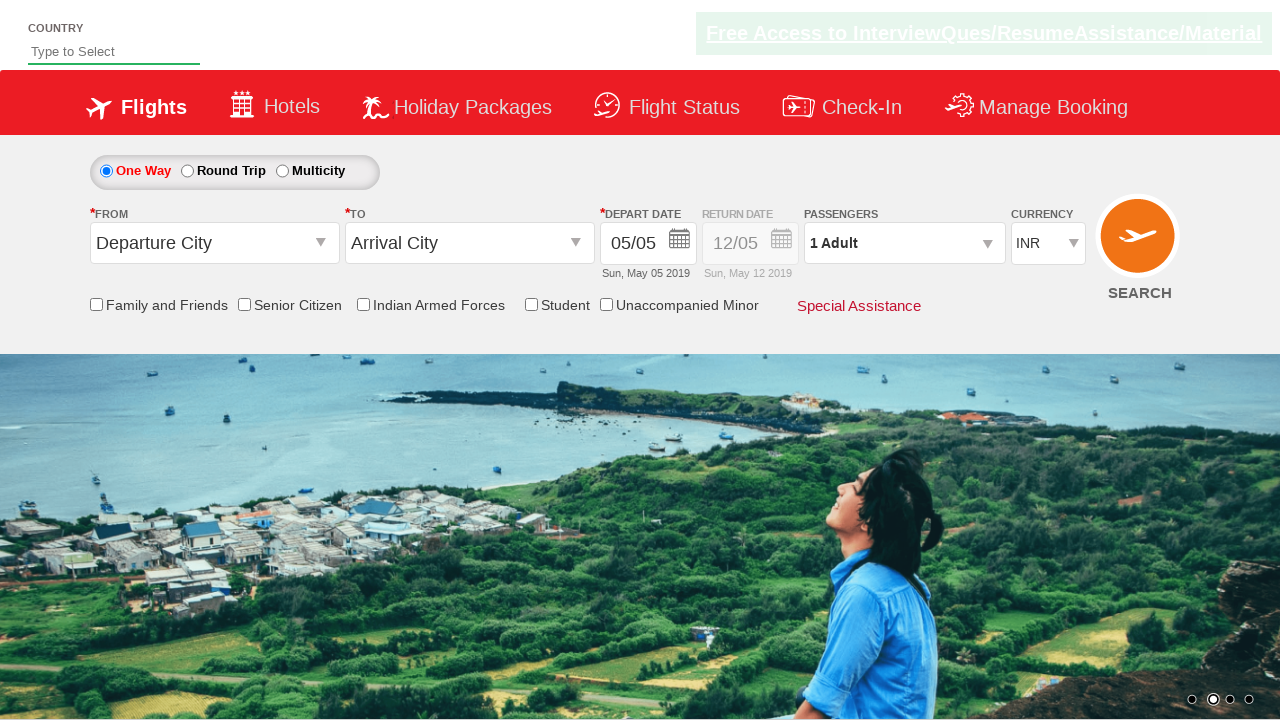

Clicked friends and family checkbox at (96, 304) on input[id*='friendsandfamily']
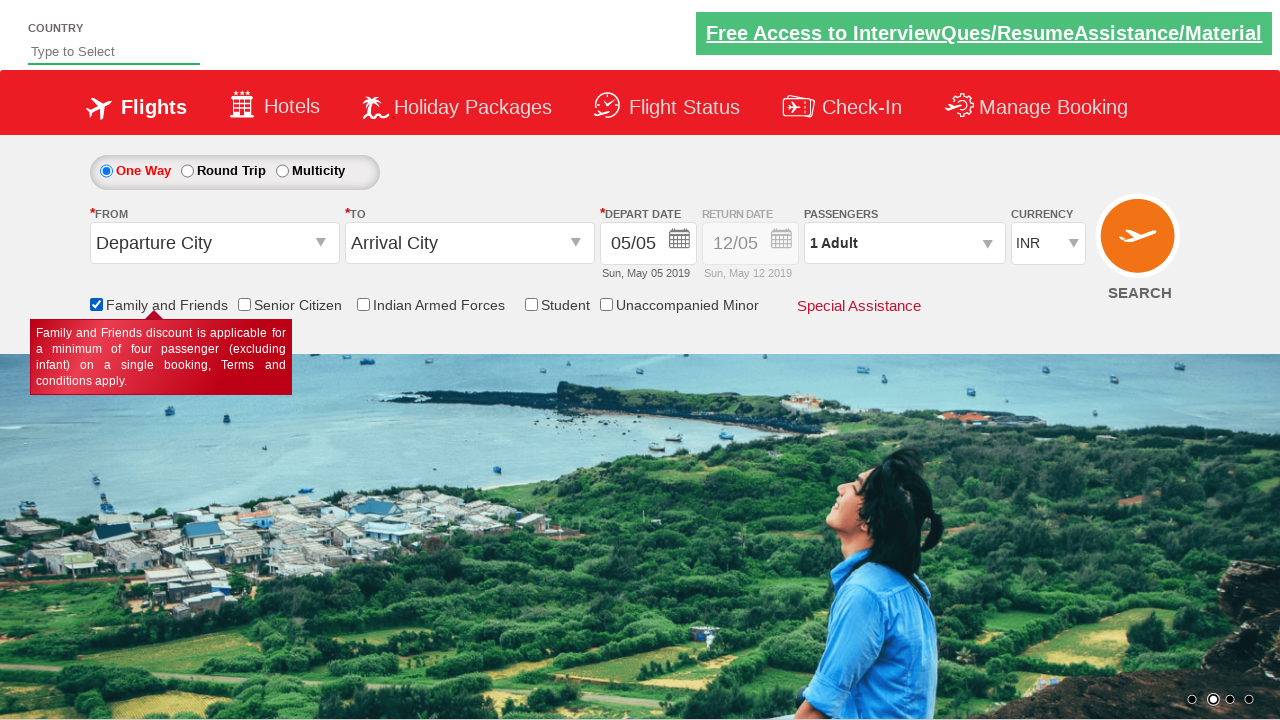

Verified friends and family checkbox is now selected
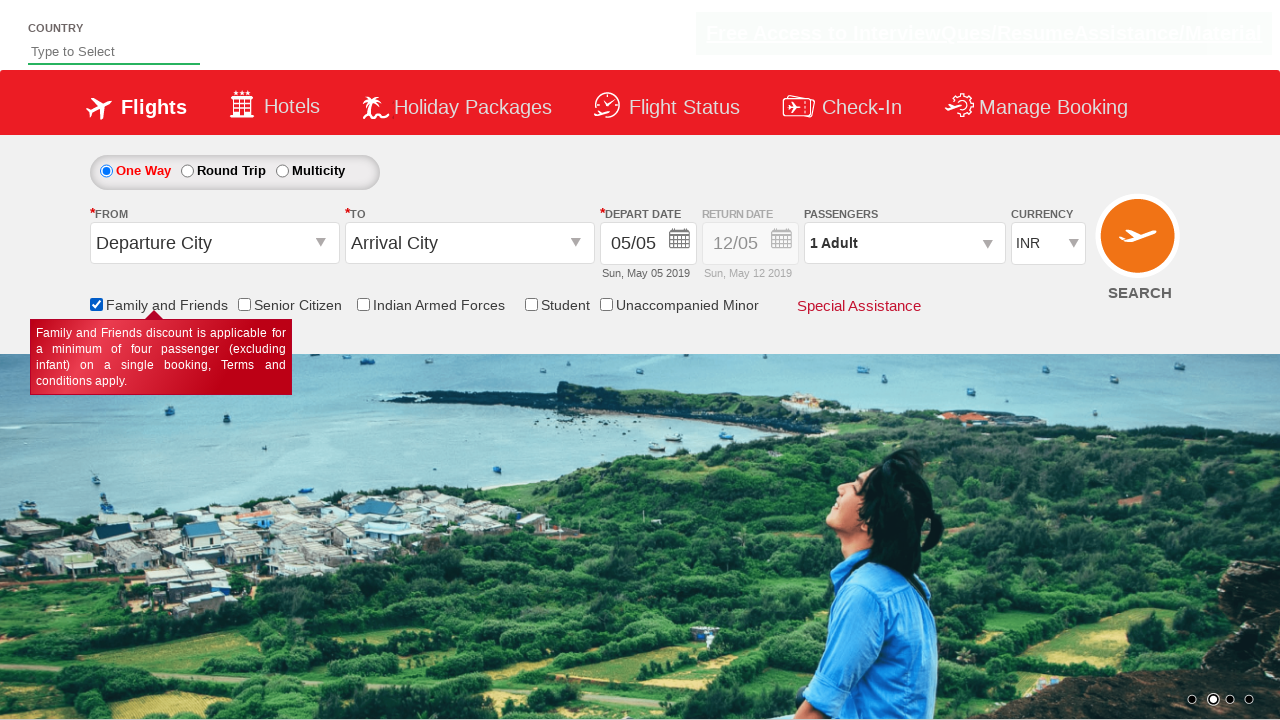

Counted total checkboxes on the page: 6
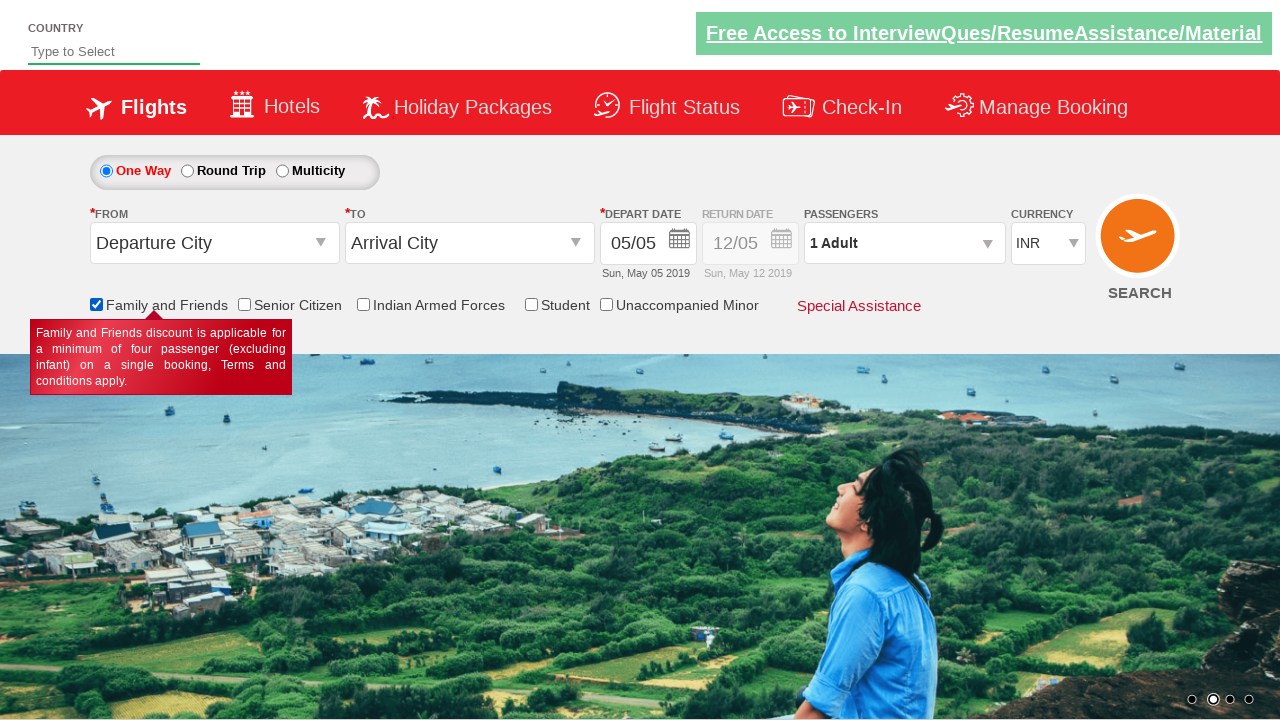

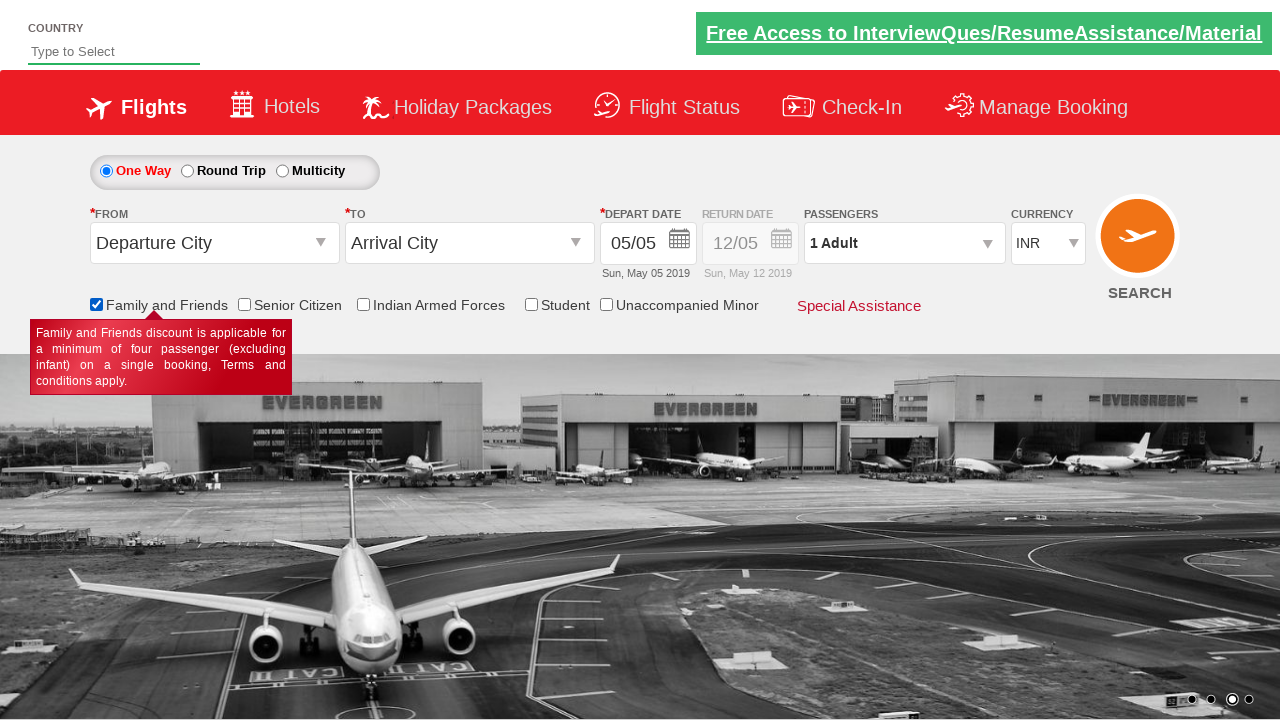